Tests the search functionality by filtering projects with a search query

Starting URL: https://nearcatalog.xyz

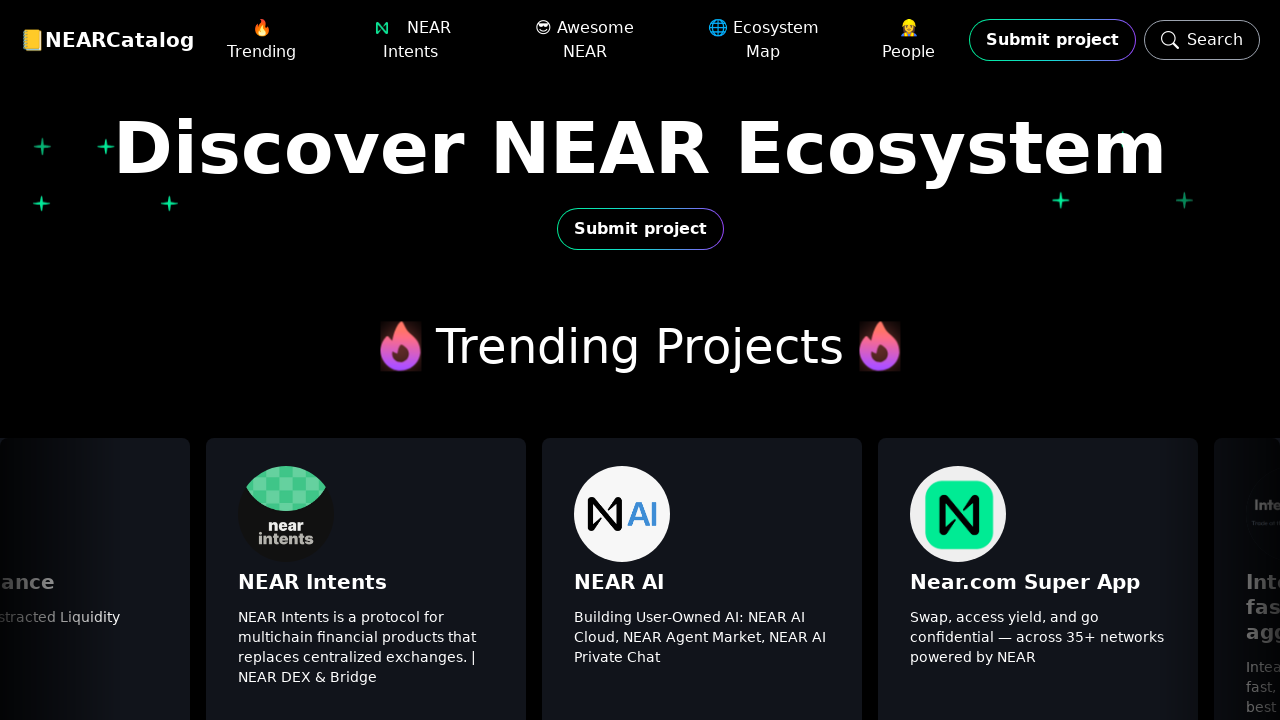

Search input field is visible and ready
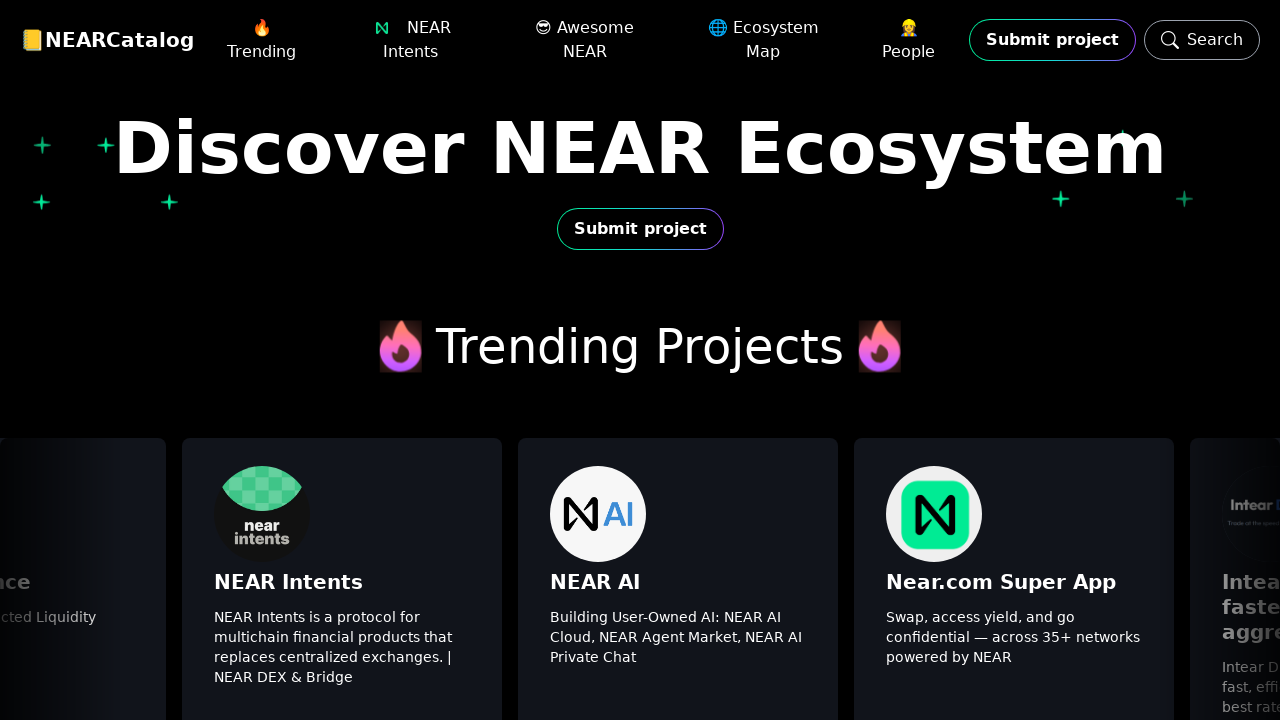

Filled search input with 'build dao' on internal:attr=[placeholder="Search projects"i]
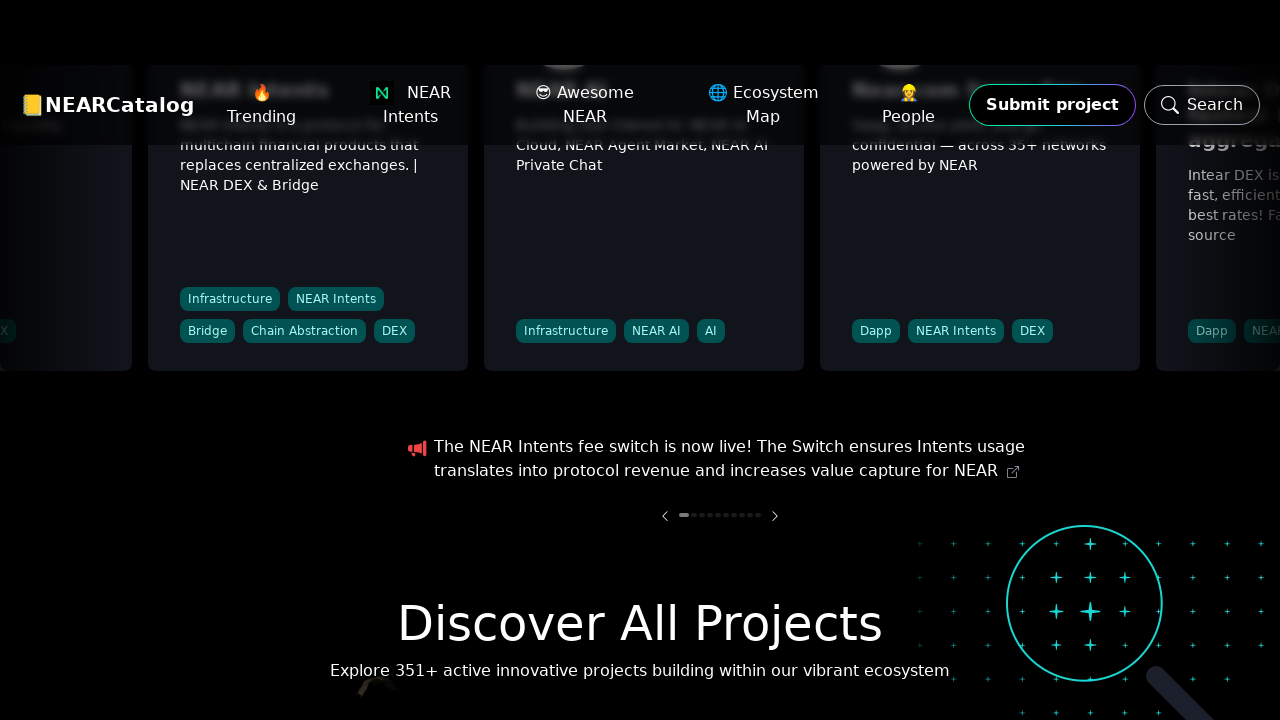

Build DAO project appeared in filtered results
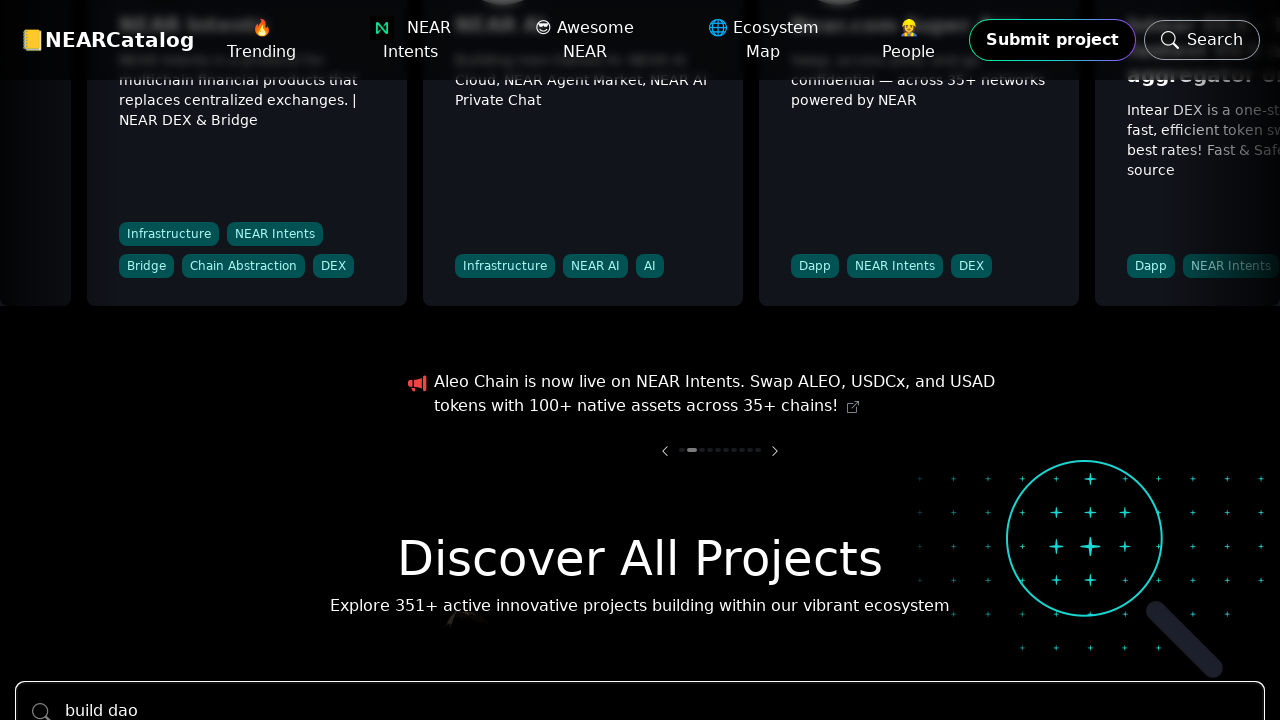

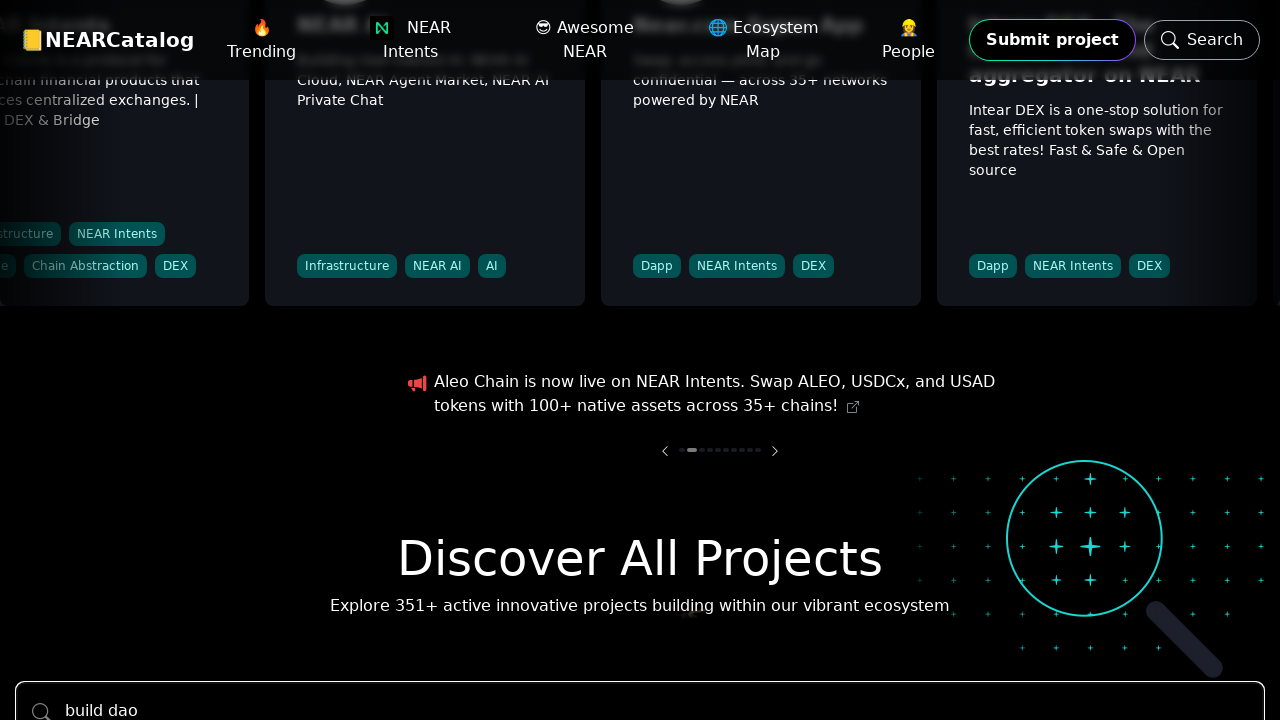